Starts a progress bar, waits for it to progress, then stops it

Starting URL: https://demoqa.com/progress-bar

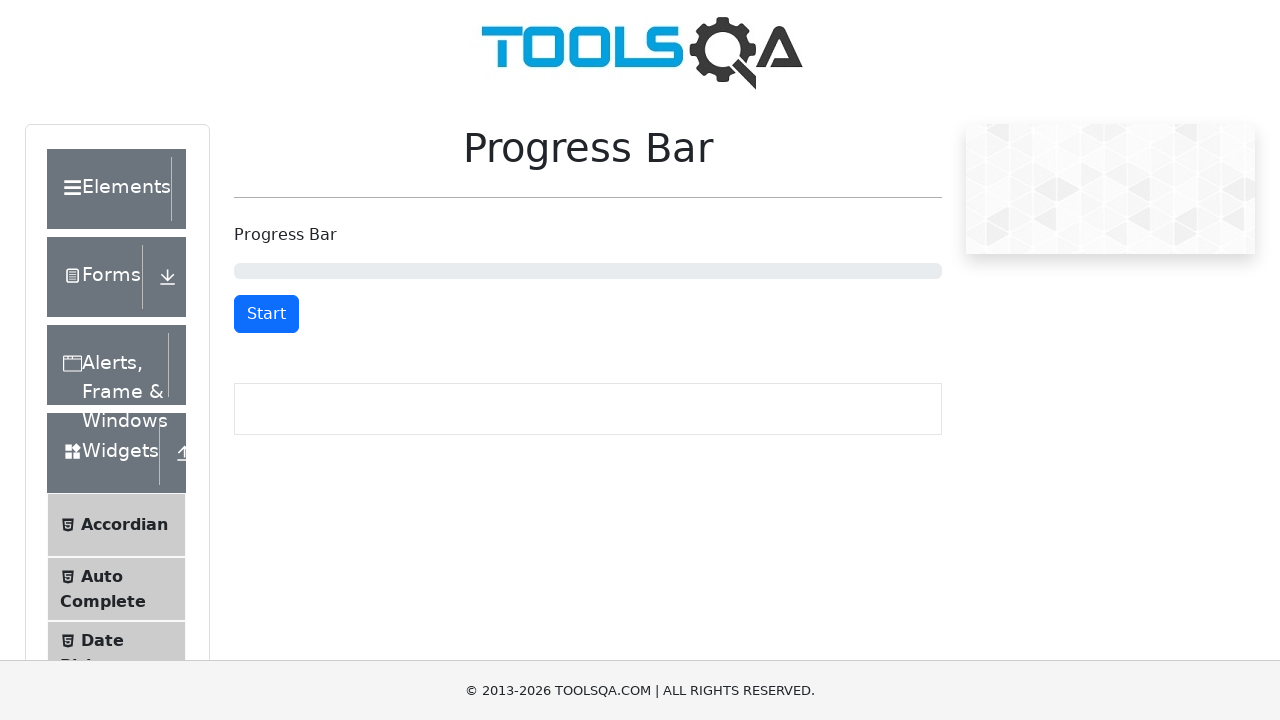

Clicked start button to begin progress bar at (266, 314) on #startStopButton
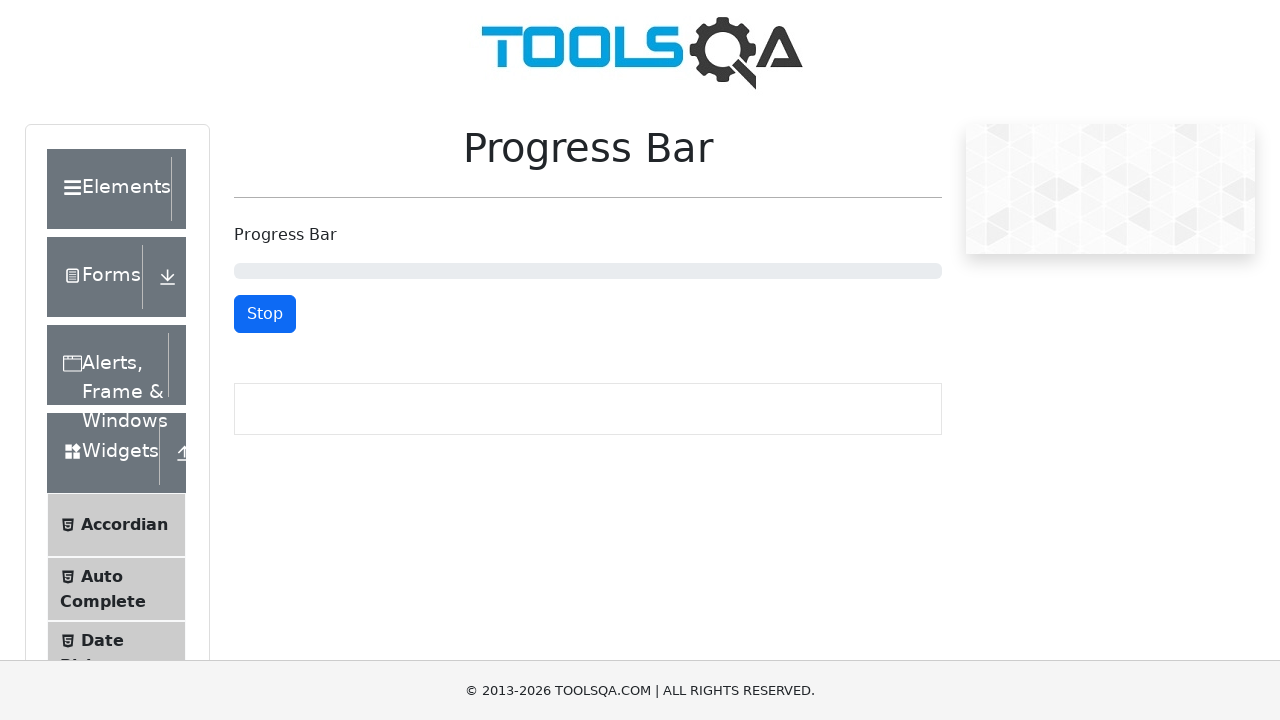

Waited 5.2 seconds for progress bar to advance
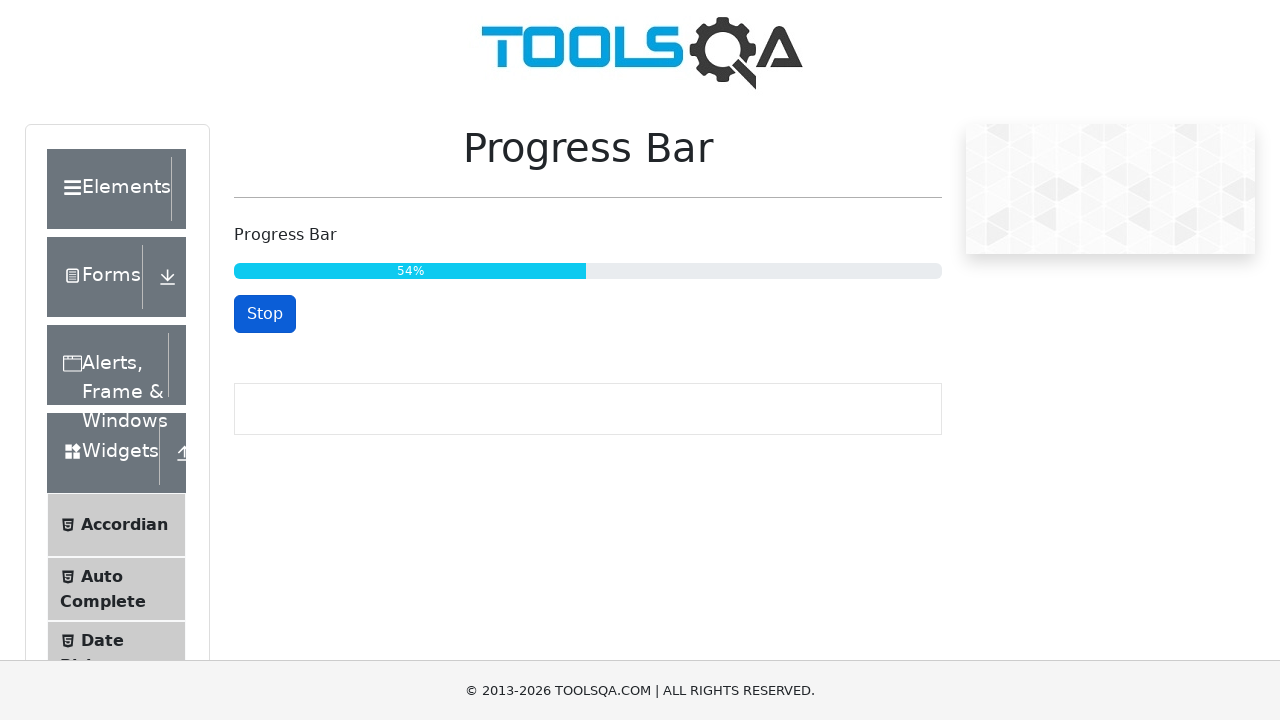

Clicked stop button to halt progress bar at (265, 314) on #startStopButton
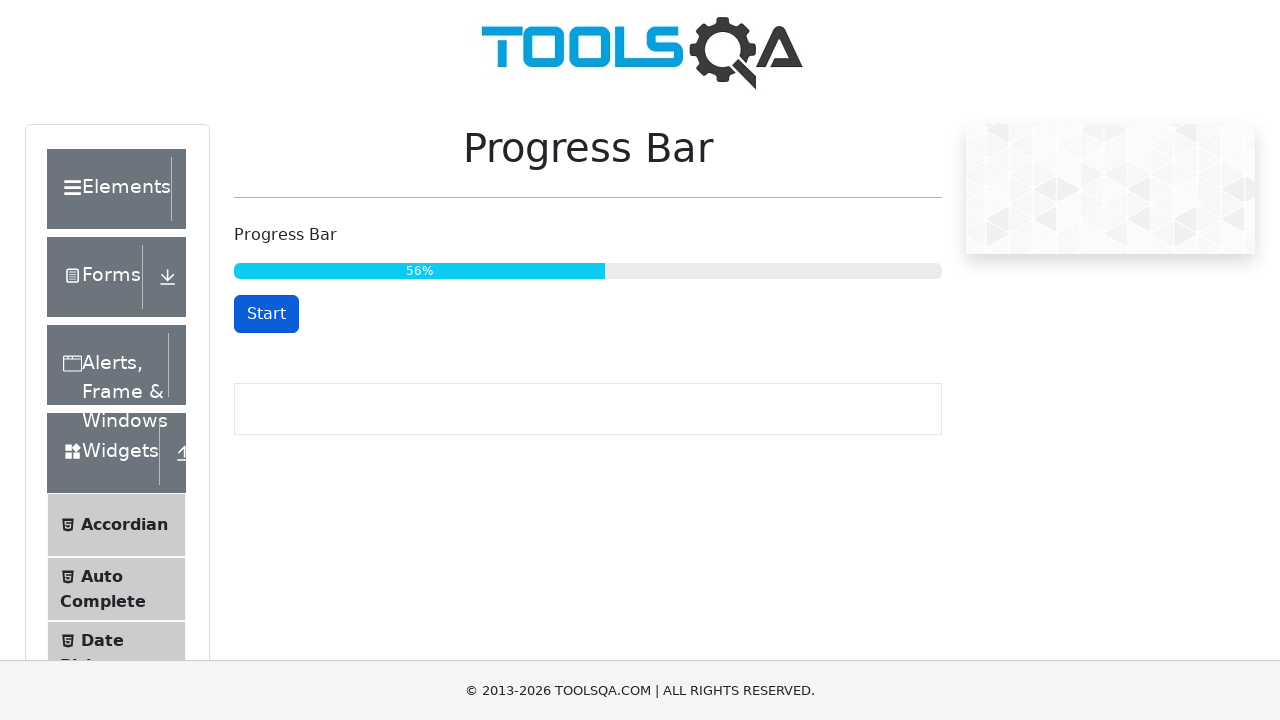

Verified progress bar element is present
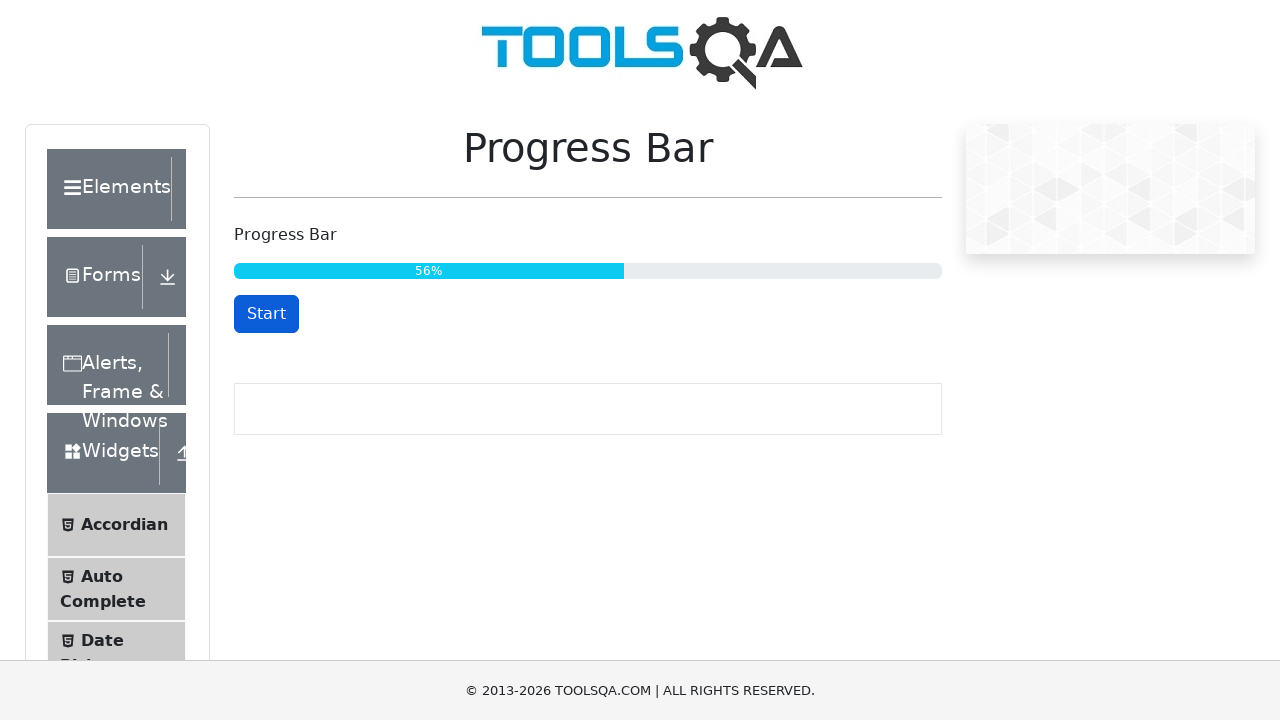

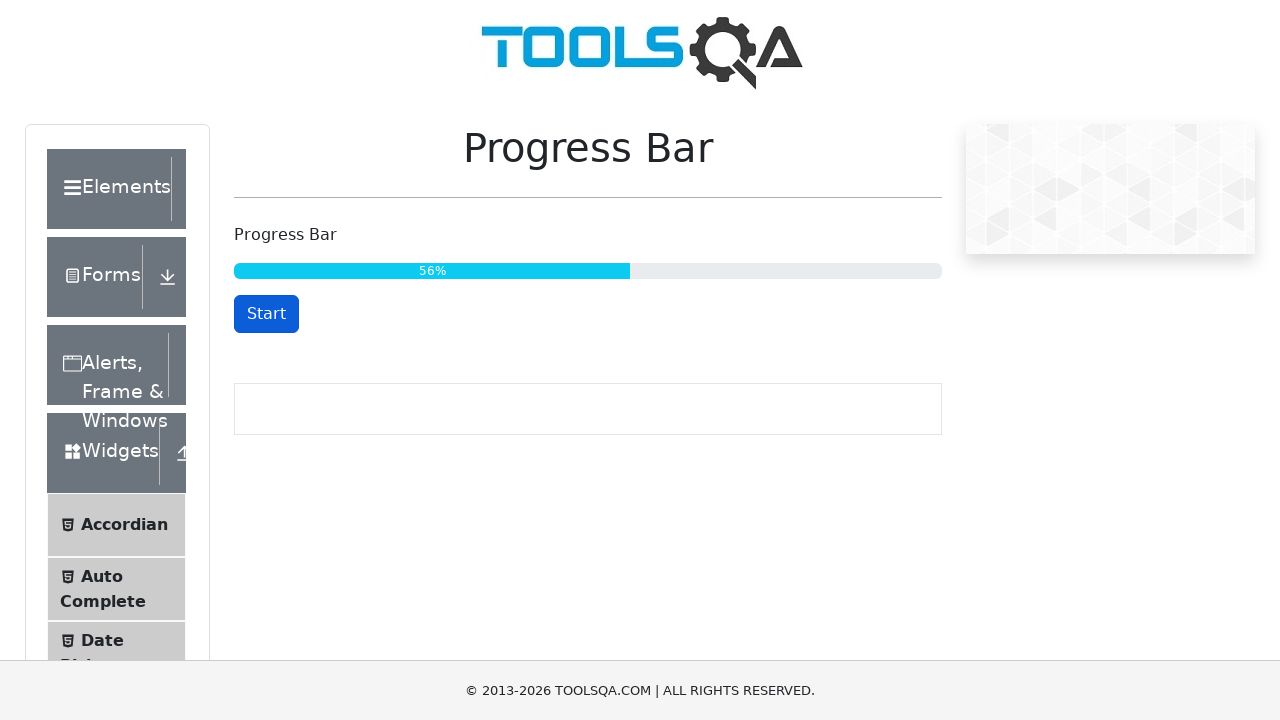